Tests pagination table functionality by navigating through multiple pages and interacting with product checkboxes in a paginated table.

Starting URL: https://testautomationpractice.blogspot.com/

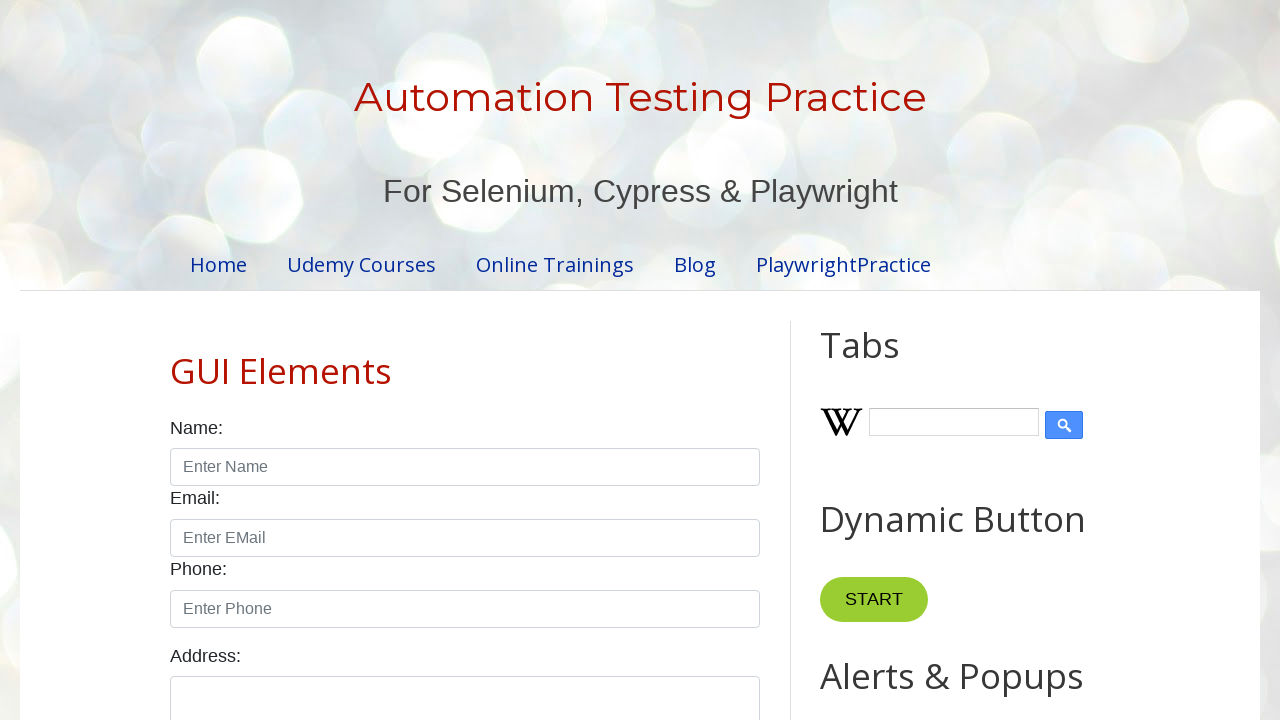

Pagination table is visible
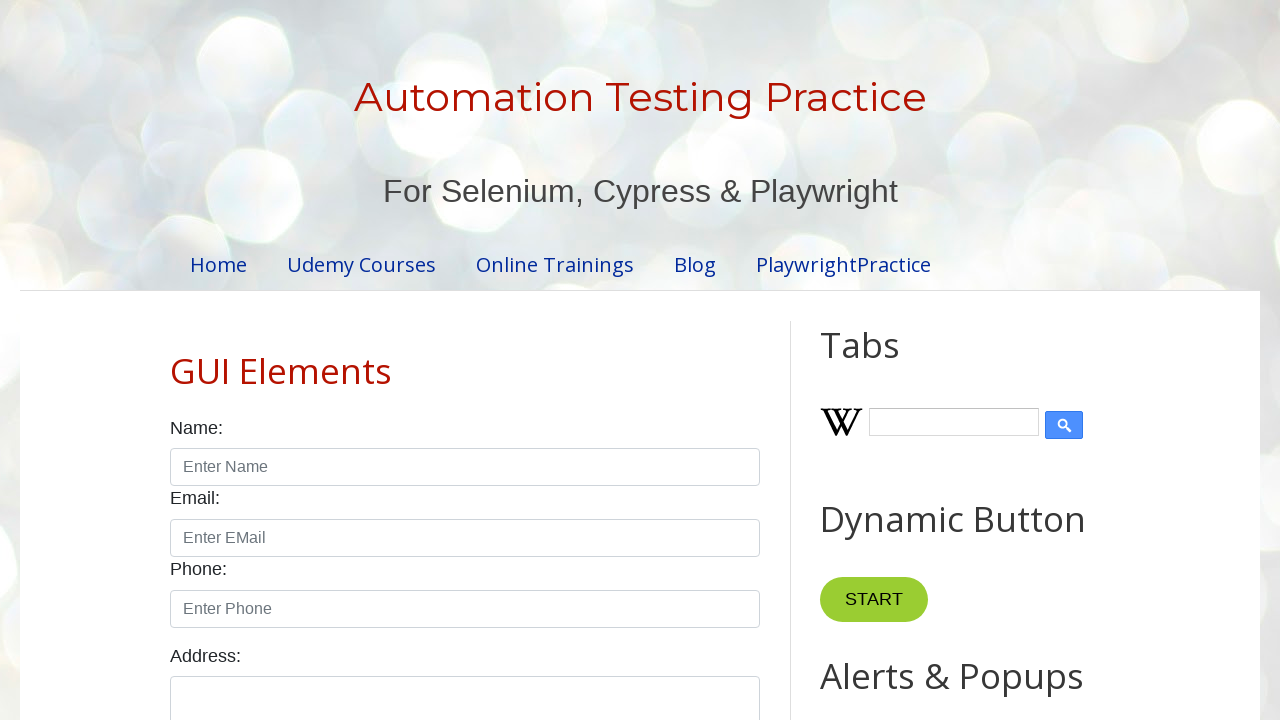

Found 4 pagination pages
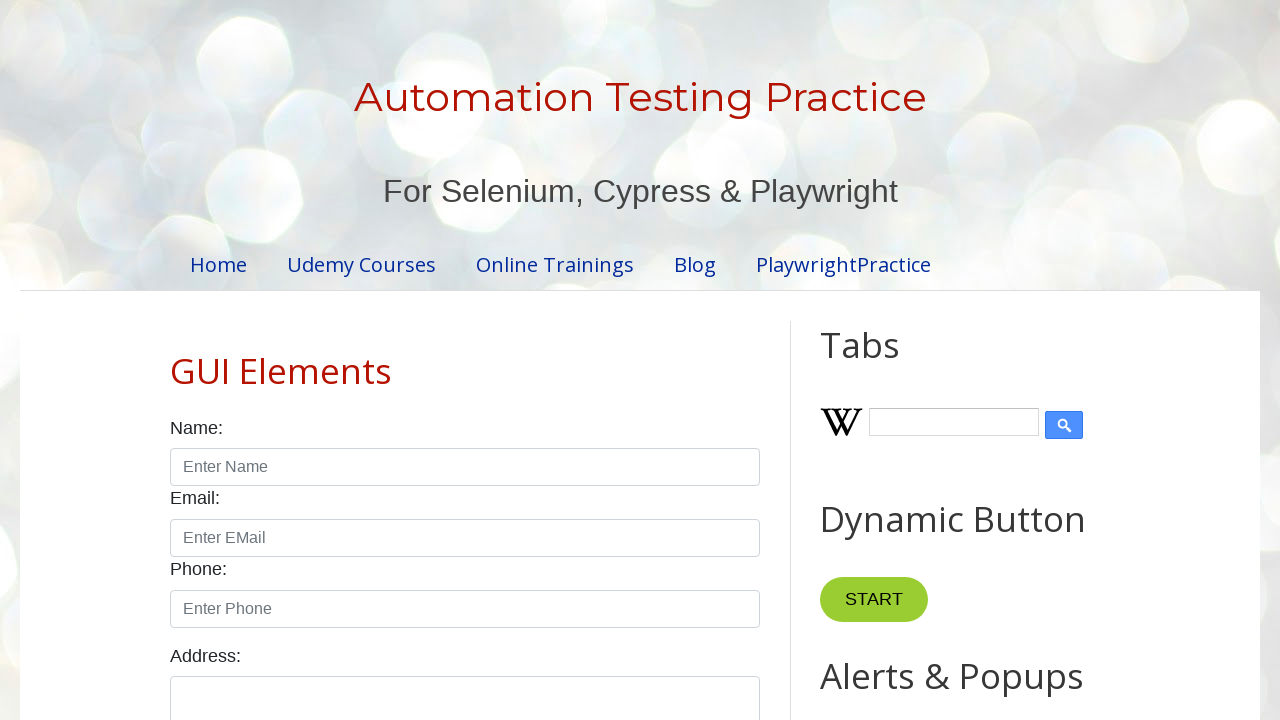

Table rows loaded on page 1
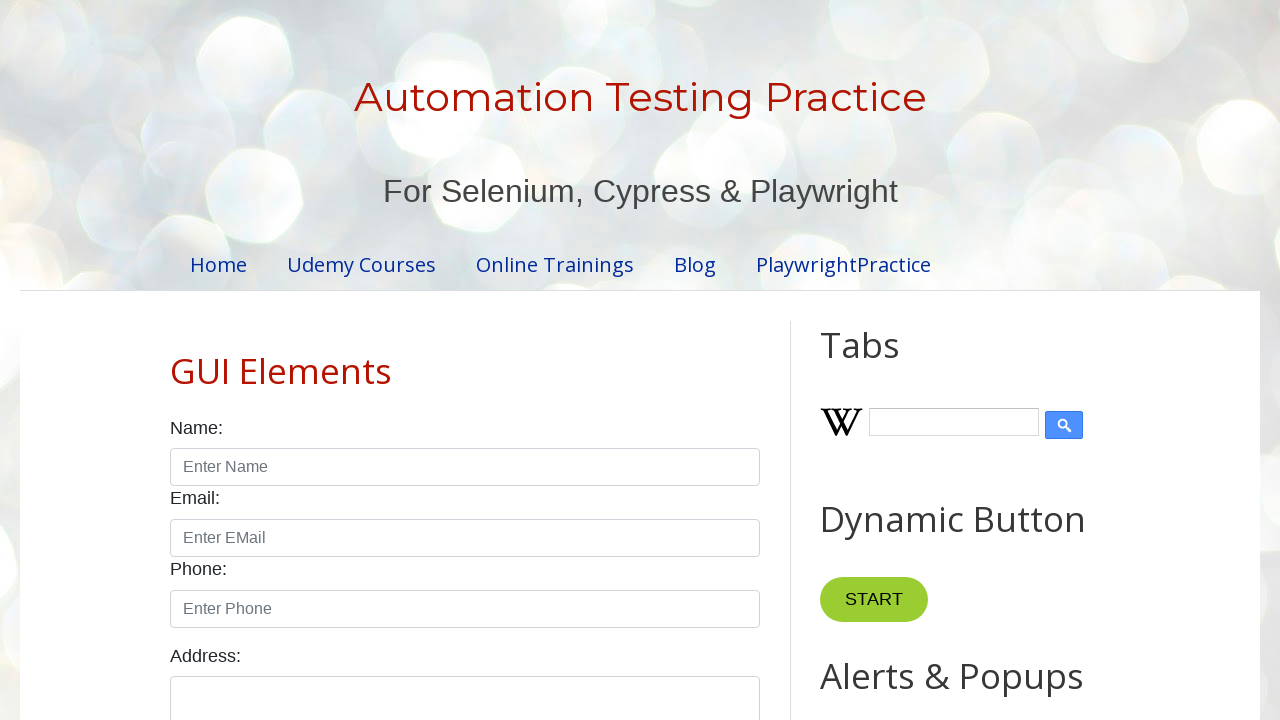

Found 5 rows on page 1
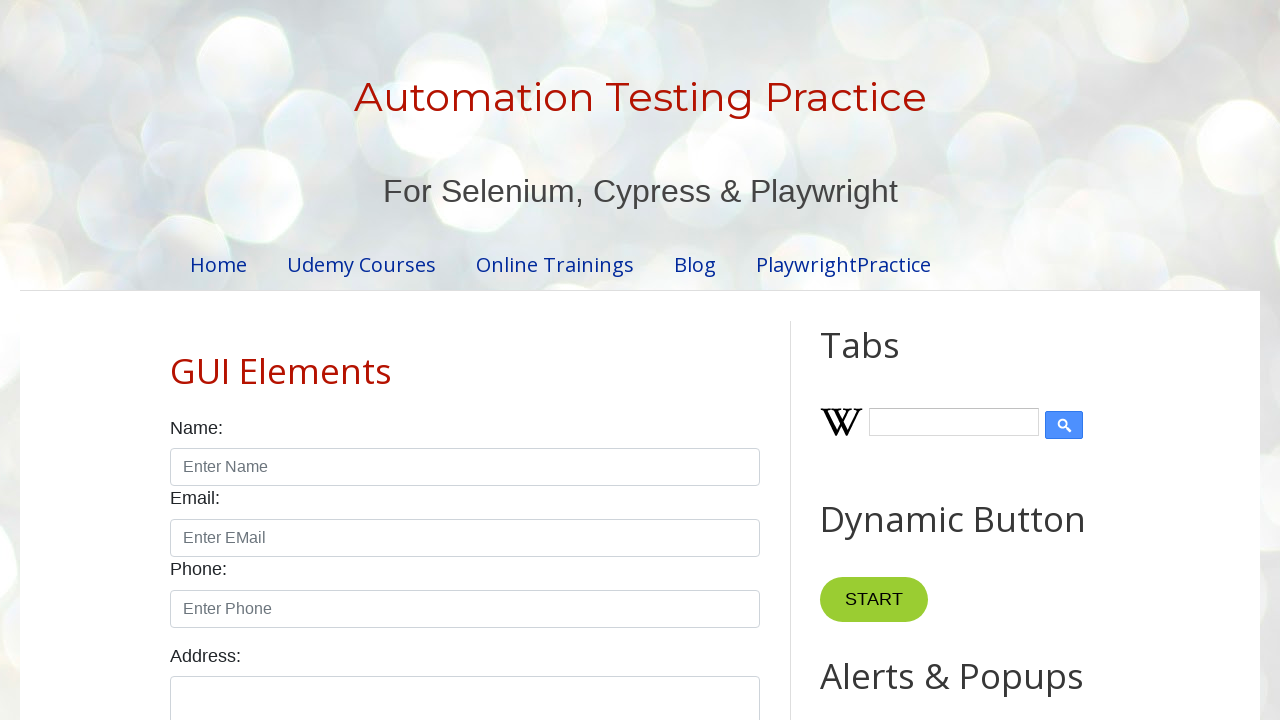

Checked checkbox for first product on page 1 at (651, 361) on //table[@id='productTable']//tbody//tr[1]//td[4]//input[@type='checkbox']
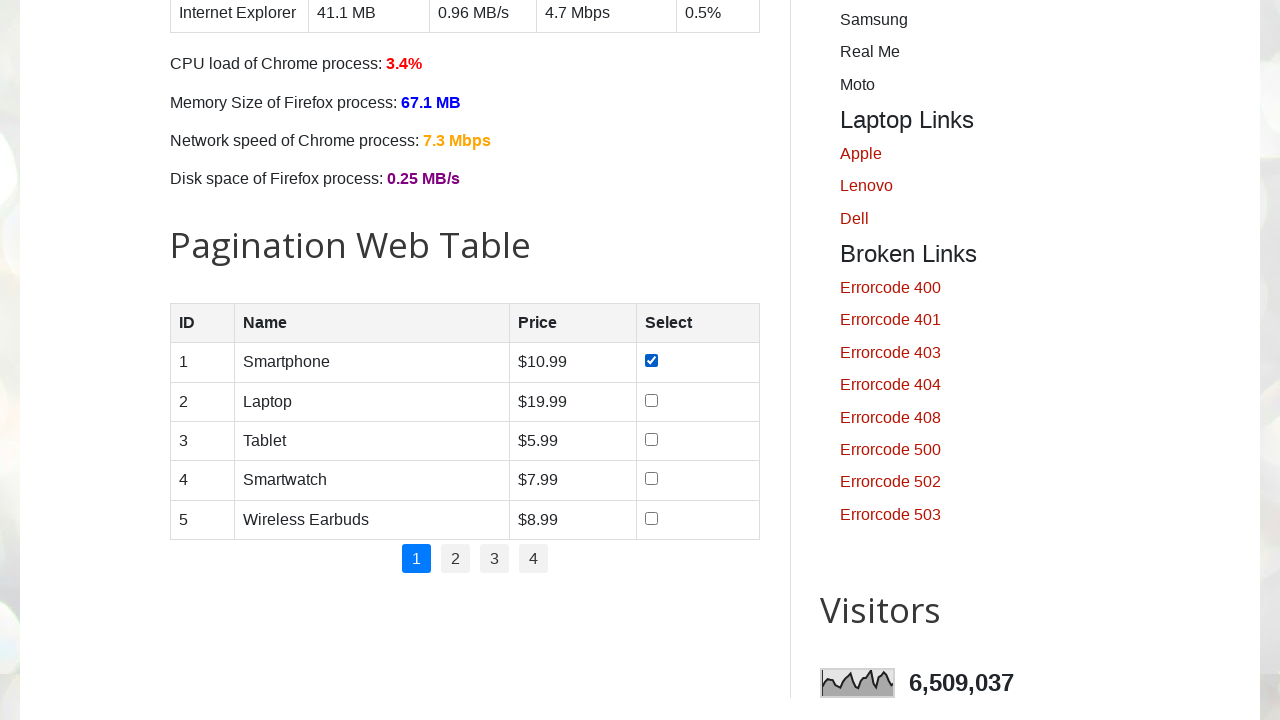

Clicked on pagination page 2 at (456, 559) on //ul[@id='pagination']//li[2]
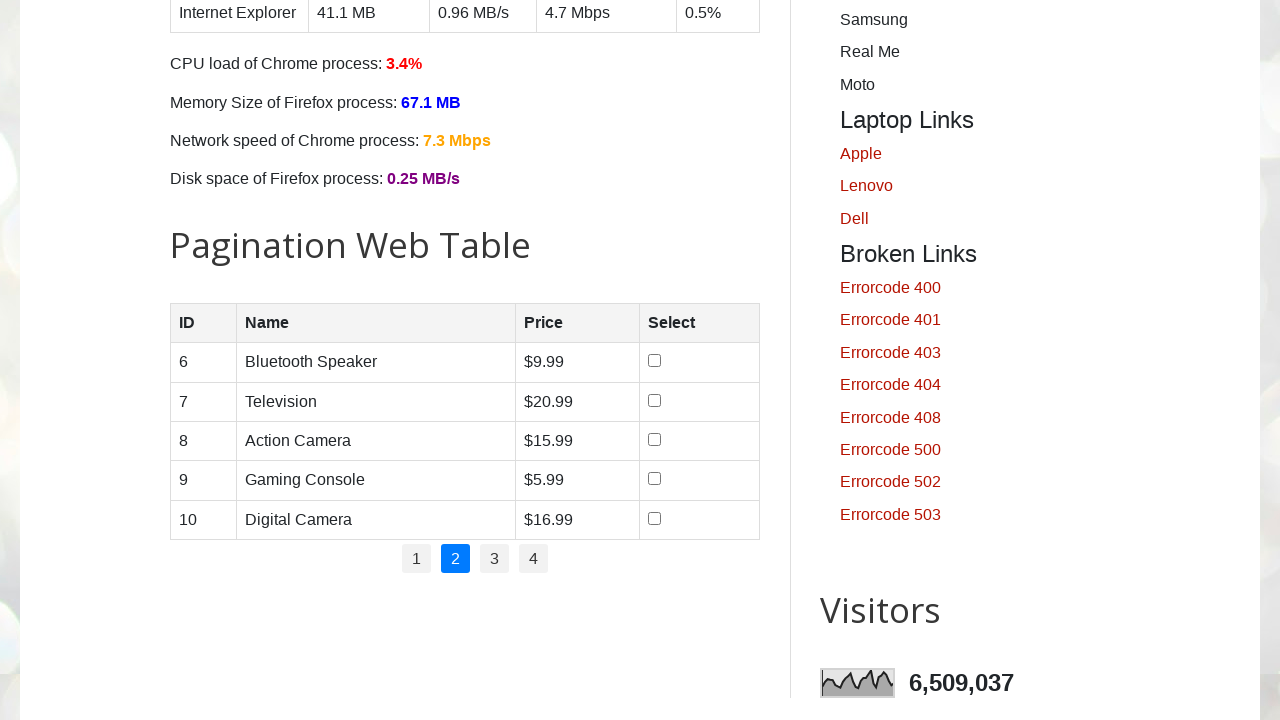

Waited 500ms for page 2 content to update
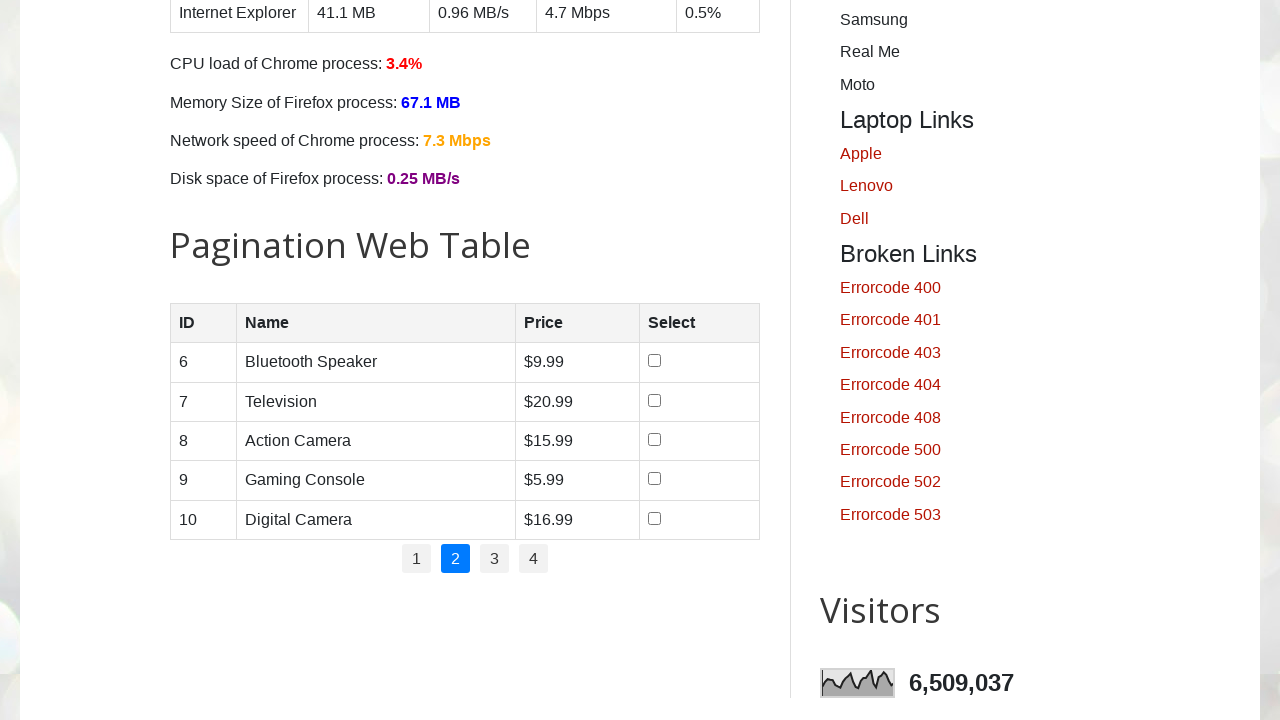

Table rows loaded on page 2
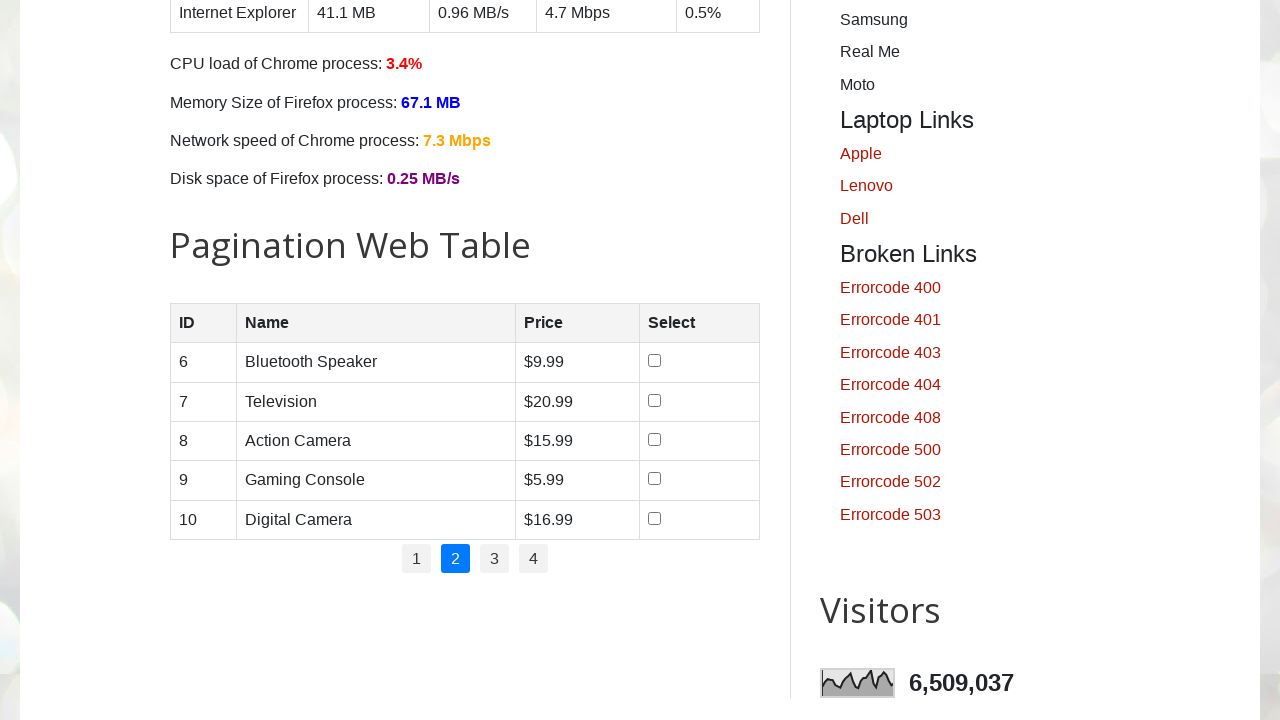

Found 5 rows on page 2
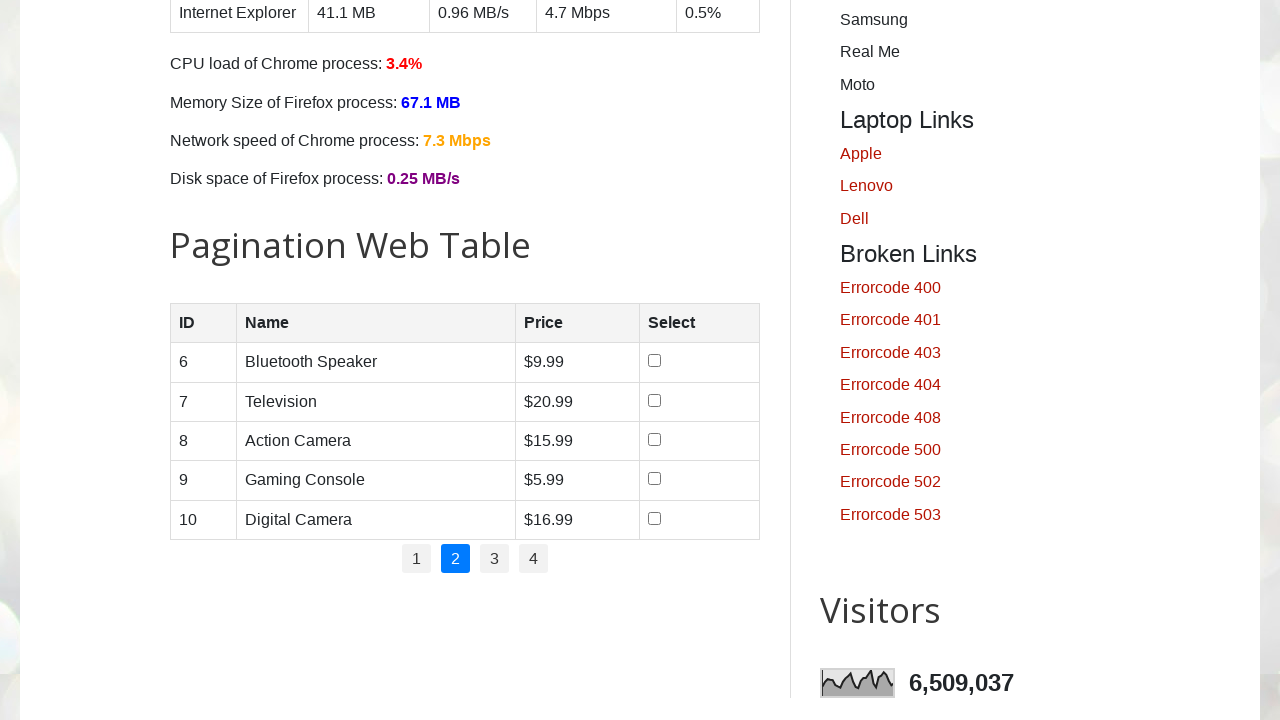

Checked checkbox for first product on page 2 at (654, 361) on //table[@id='productTable']//tbody//tr[1]//td[4]//input[@type='checkbox']
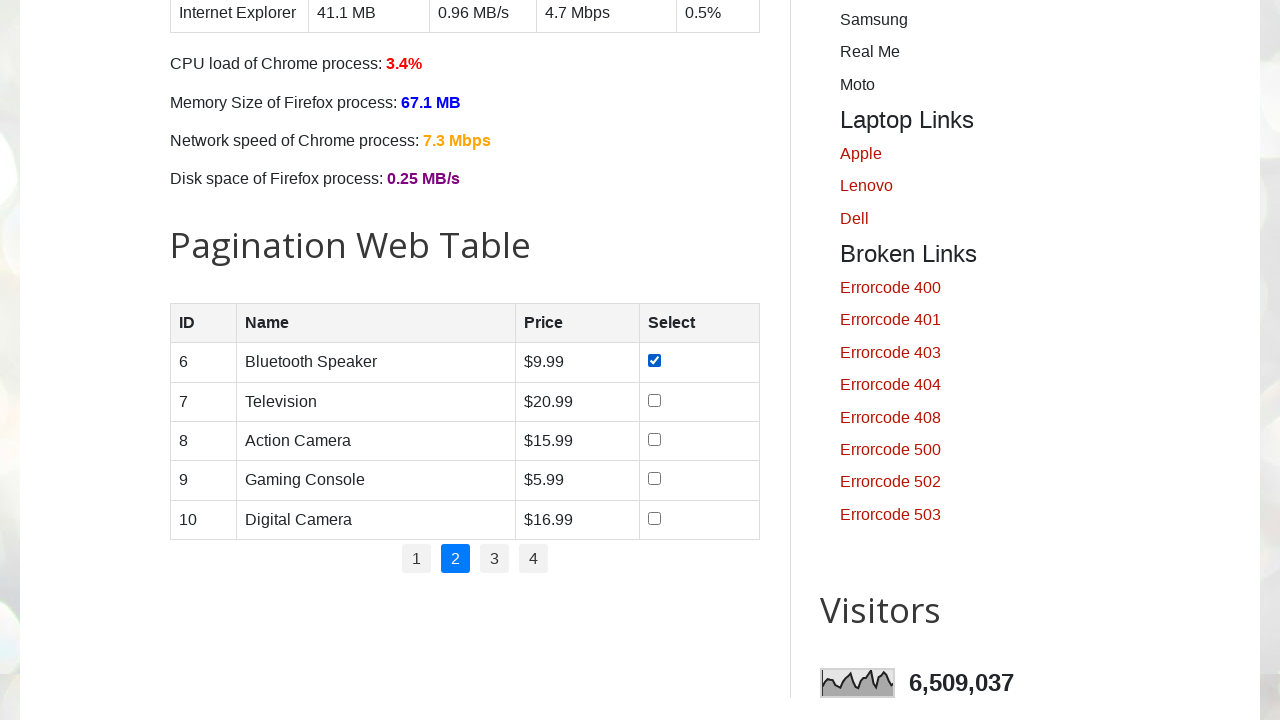

Clicked on pagination page 3 at (494, 559) on //ul[@id='pagination']//li[3]
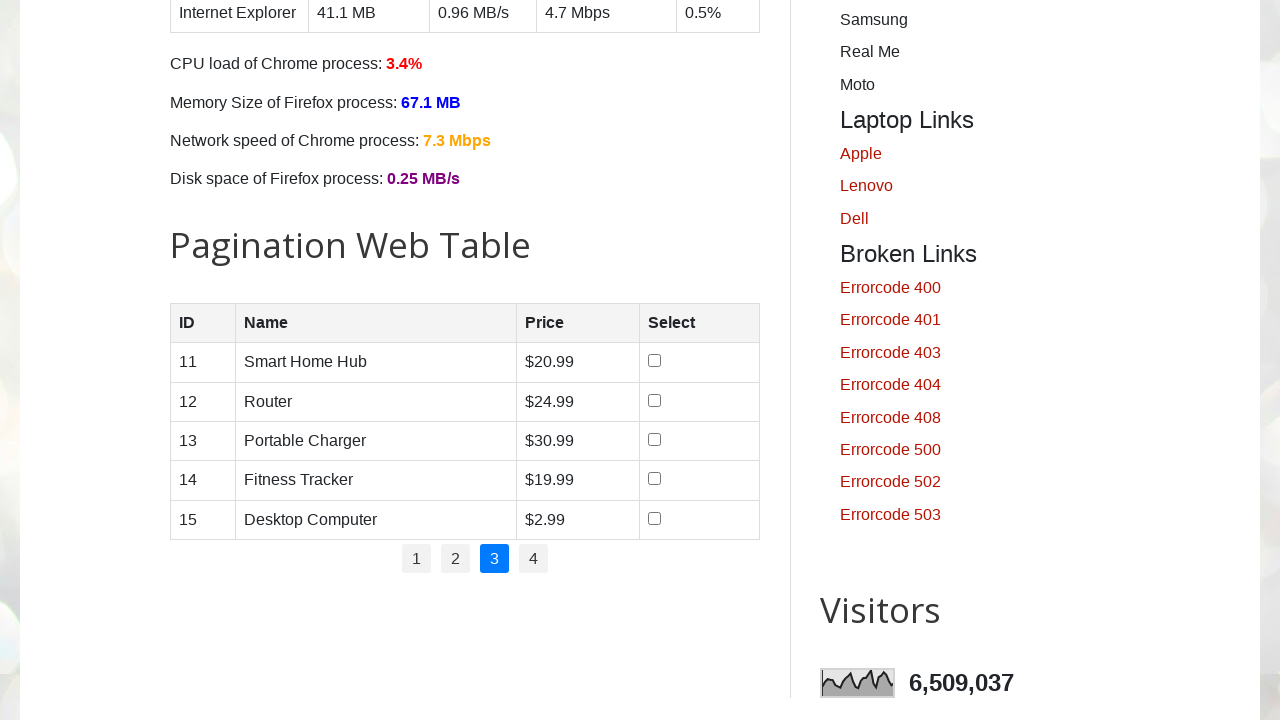

Waited 500ms for page 3 content to update
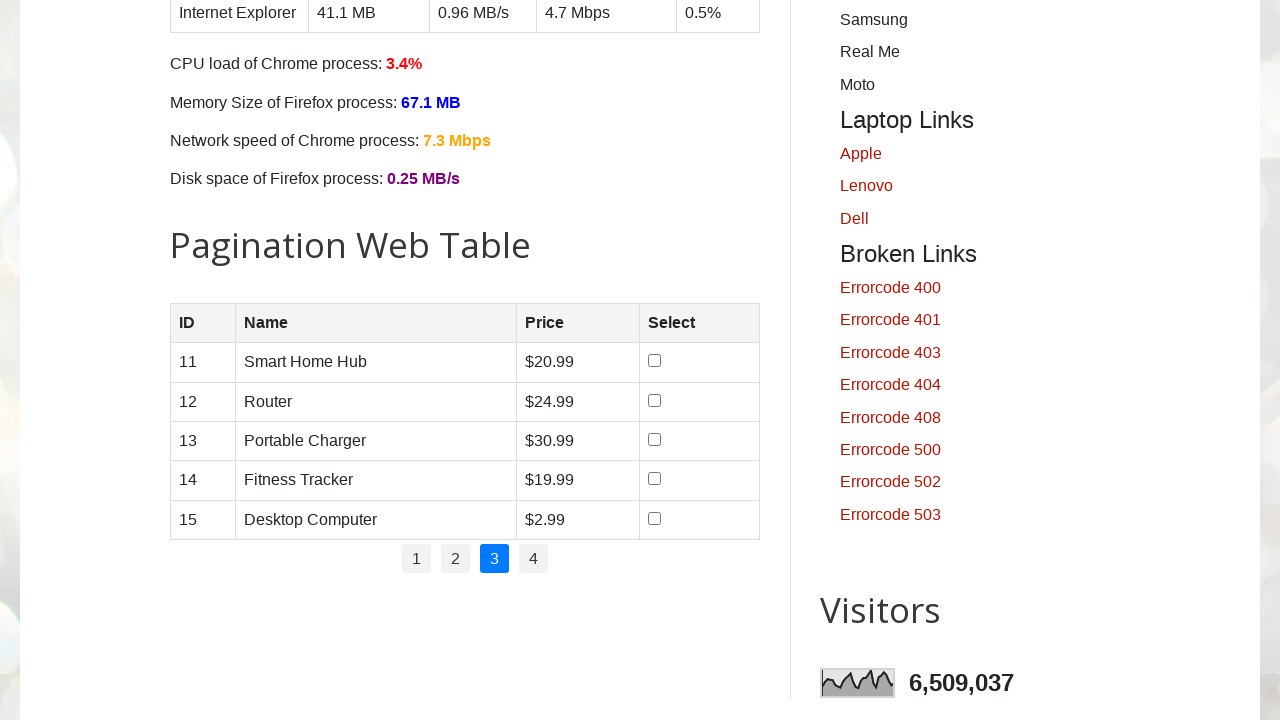

Table rows loaded on page 3
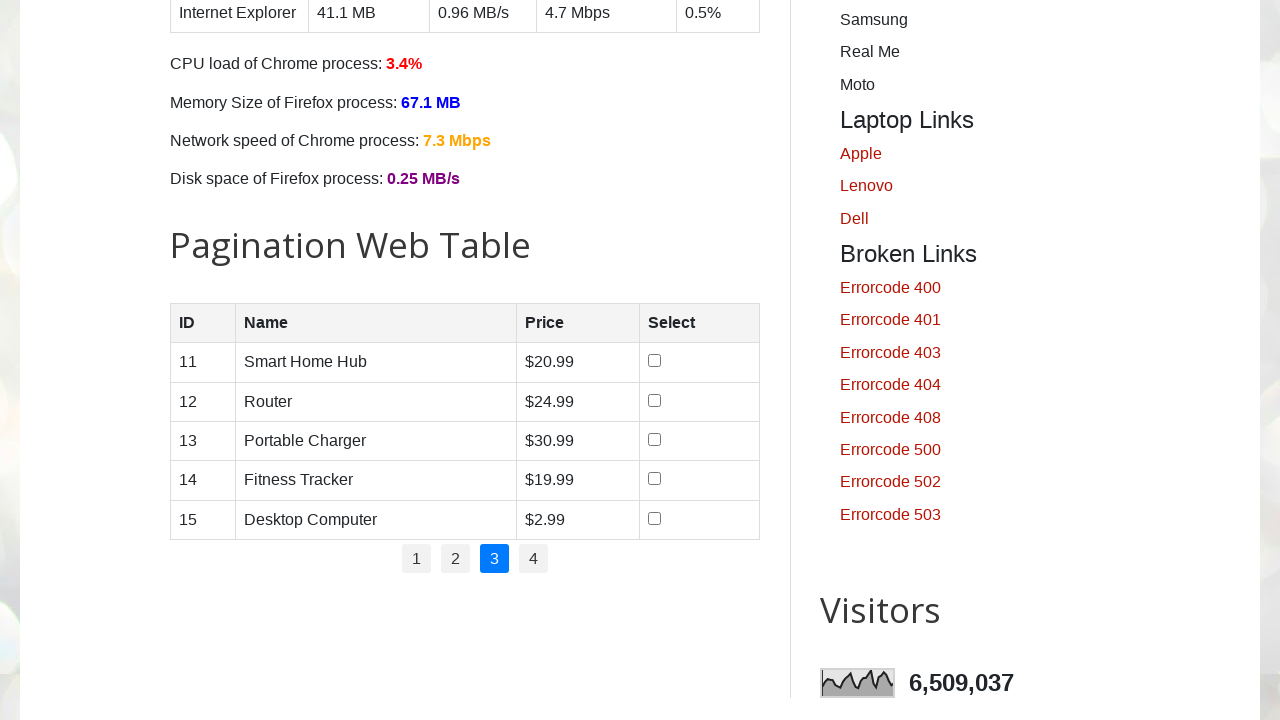

Found 5 rows on page 3
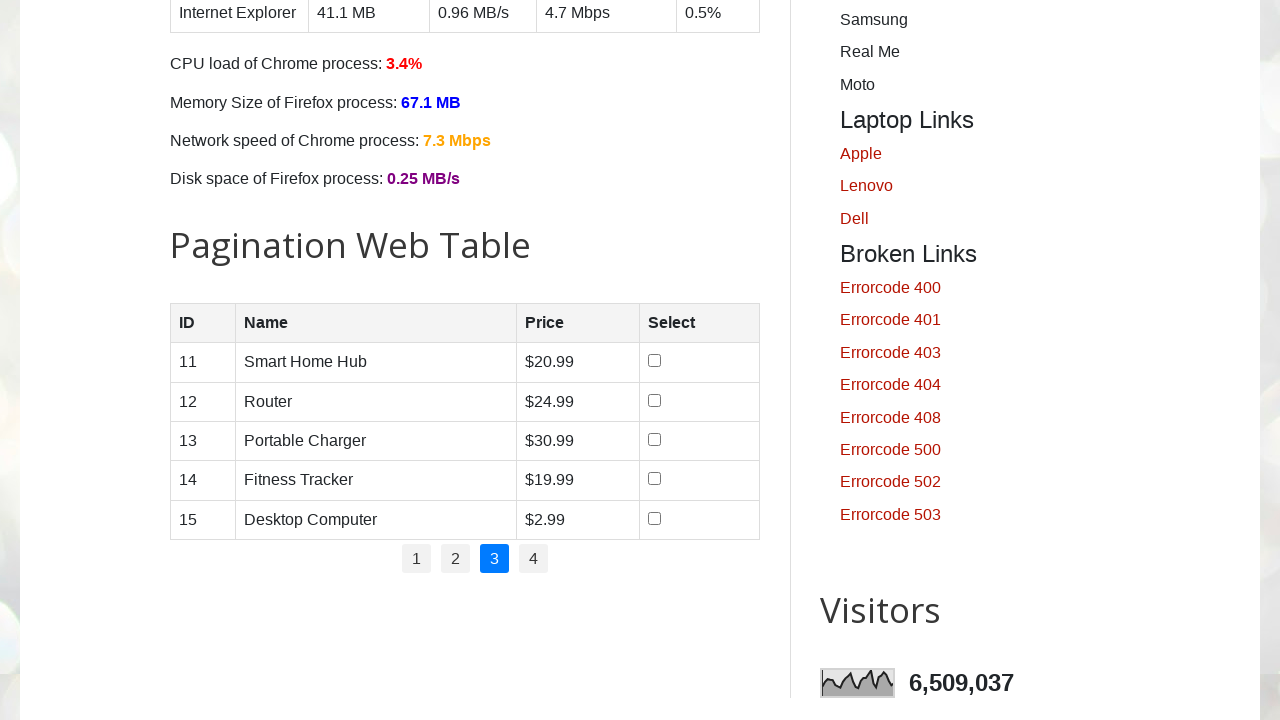

Checked checkbox for first product on page 3 at (655, 361) on //table[@id='productTable']//tbody//tr[1]//td[4]//input[@type='checkbox']
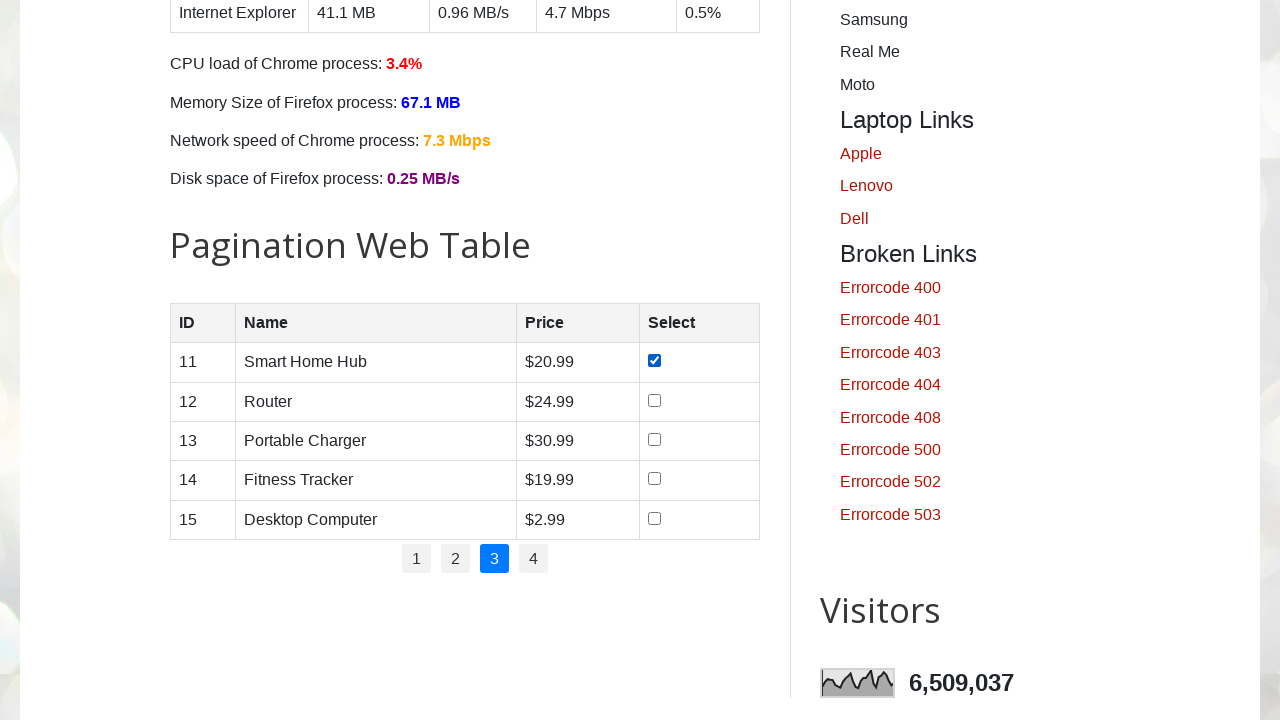

Clicked on pagination page 4 at (534, 559) on //ul[@id='pagination']//li[4]
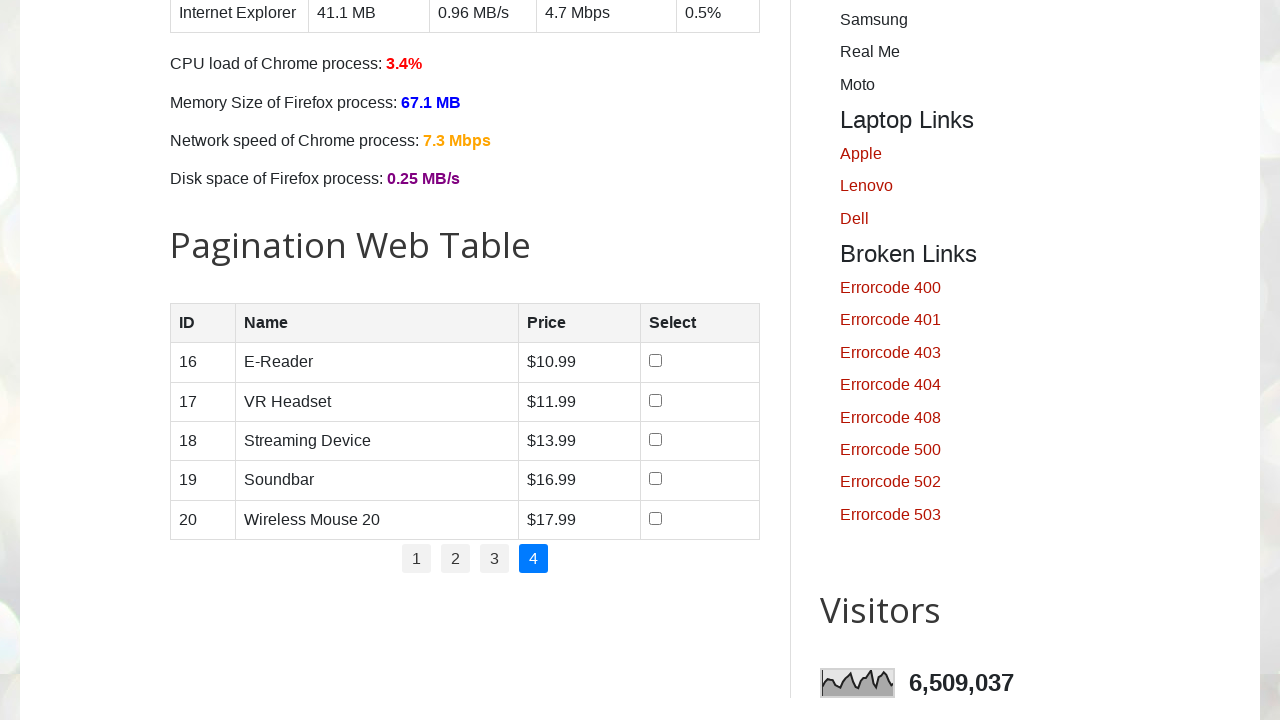

Waited 500ms for page 4 content to update
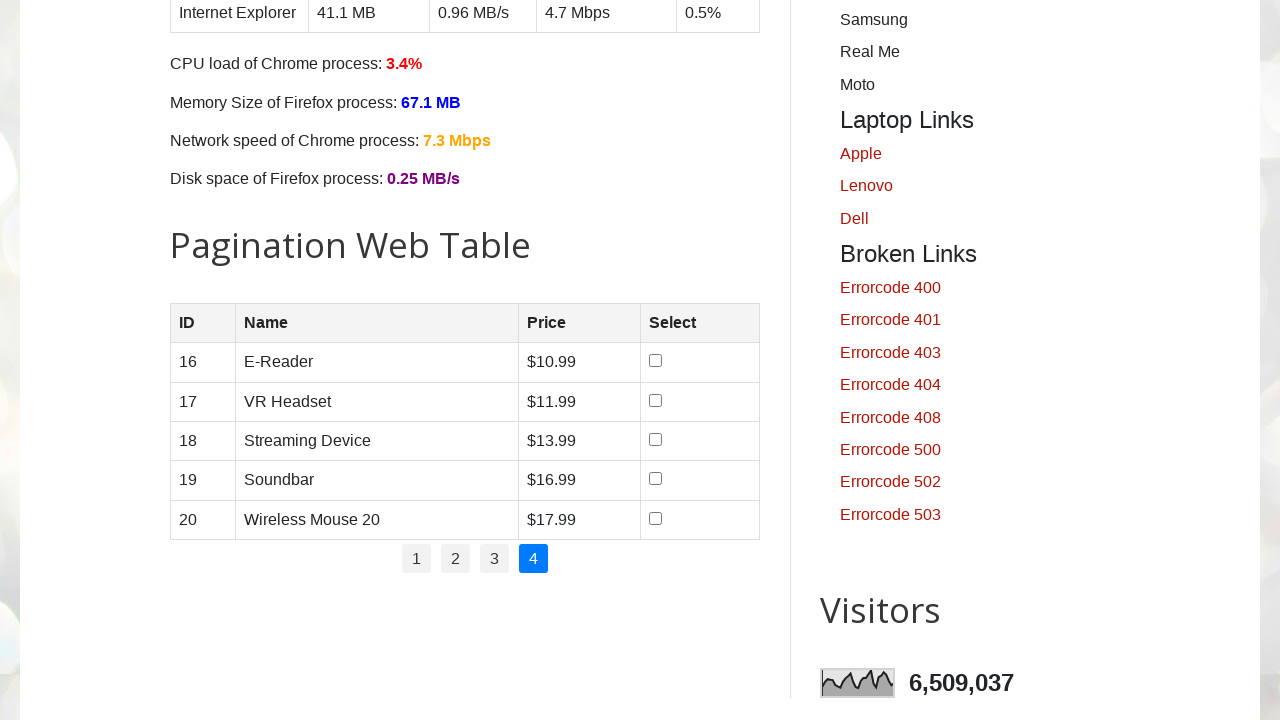

Table rows loaded on page 4
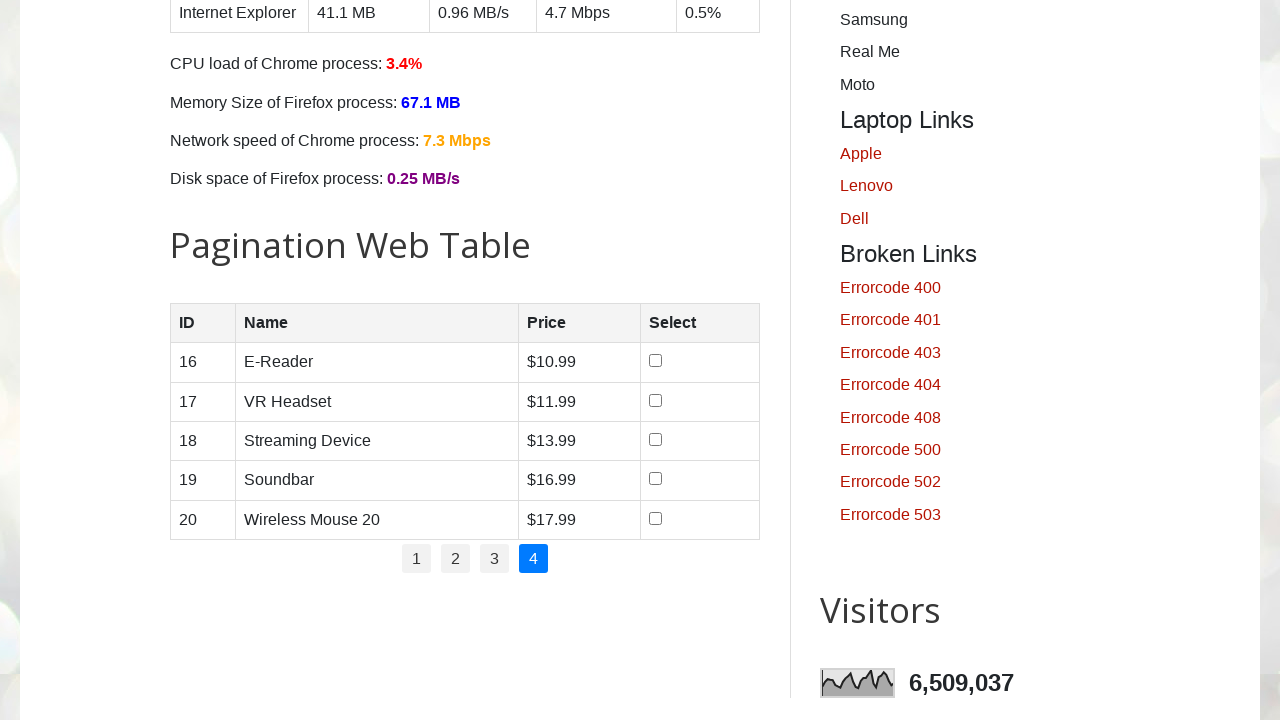

Found 5 rows on page 4
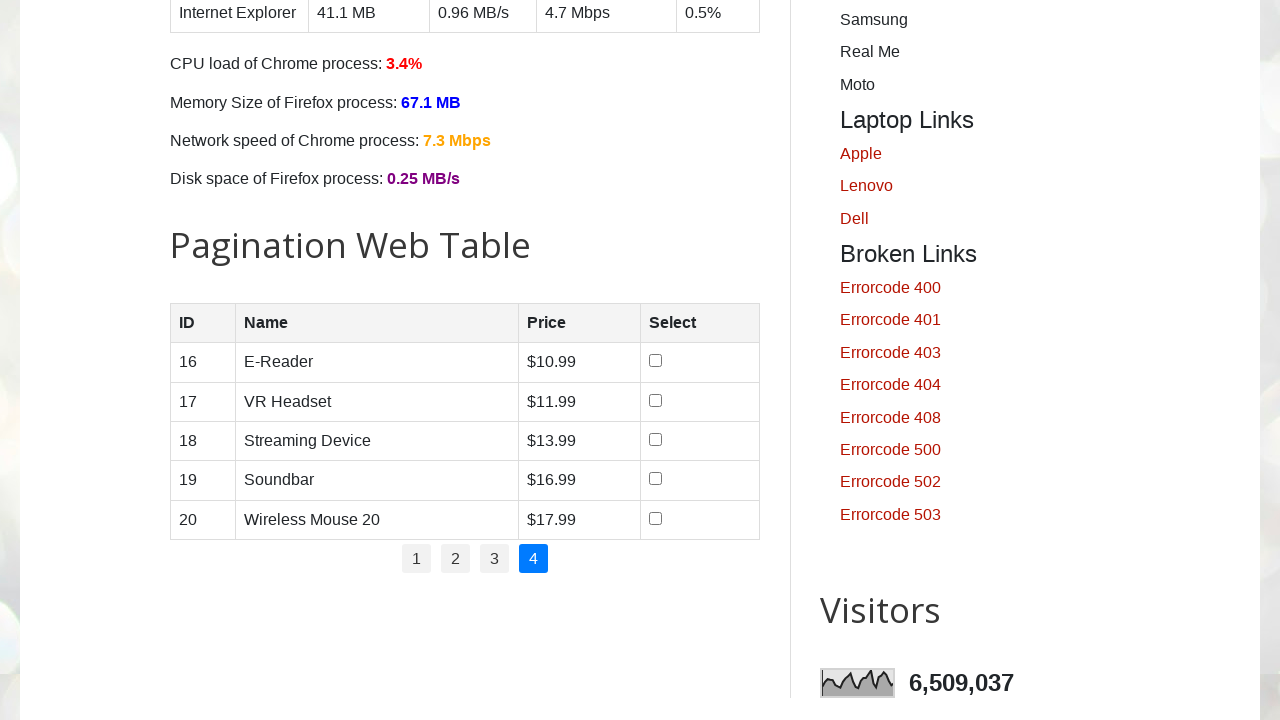

Checked checkbox for first product on page 4 at (656, 361) on //table[@id='productTable']//tbody//tr[1]//td[4]//input[@type='checkbox']
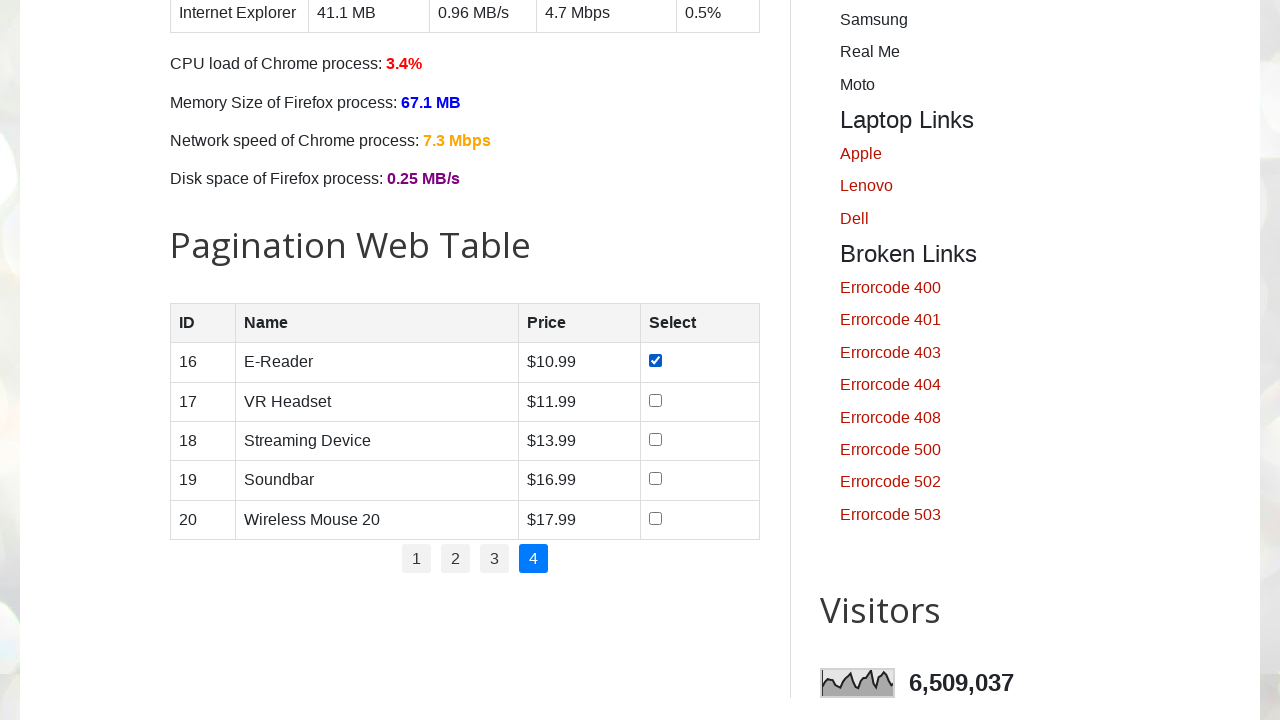

Navigated back to first pagination page at (416, 559) on xpath=//ul[@id='pagination']//li[1]
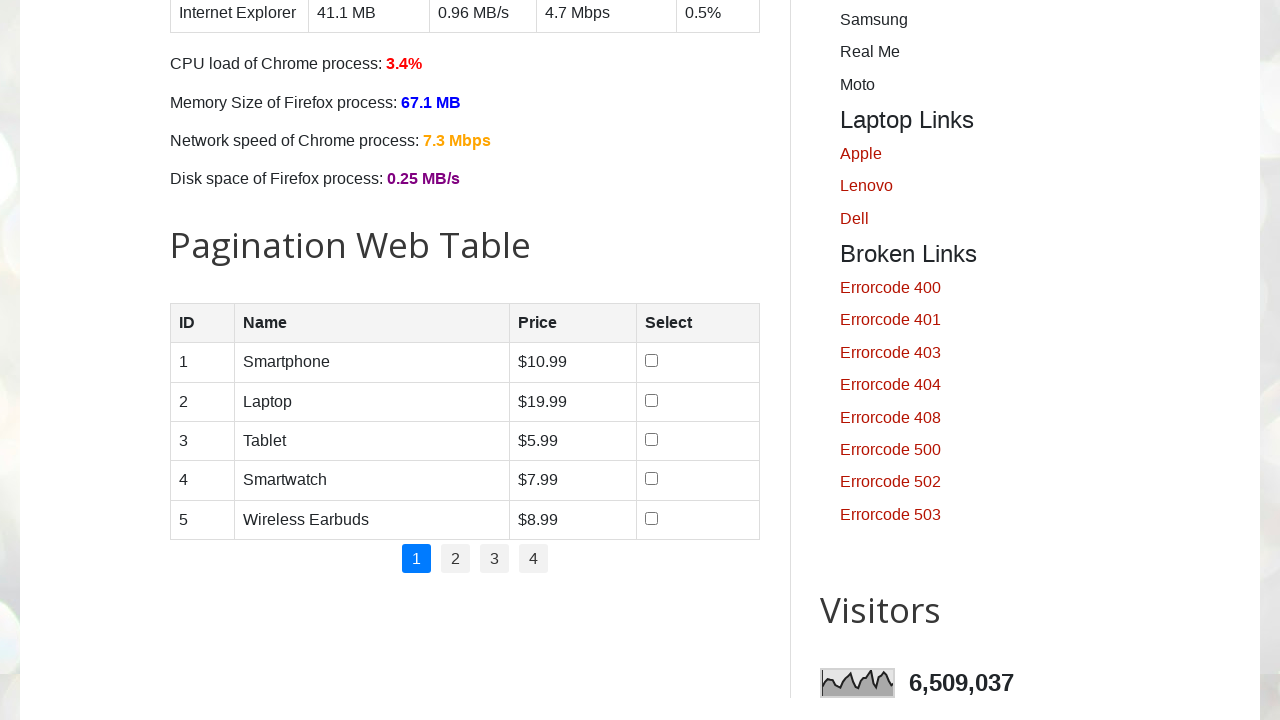

Table rows loaded on first page
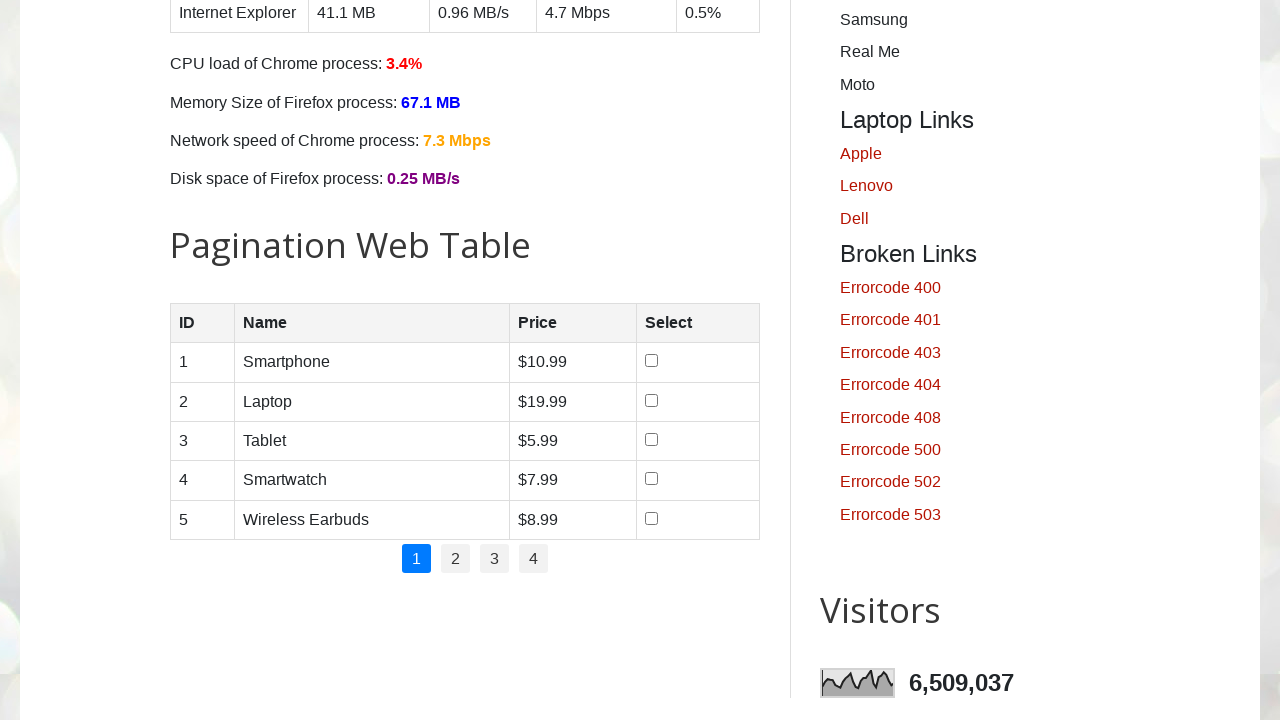

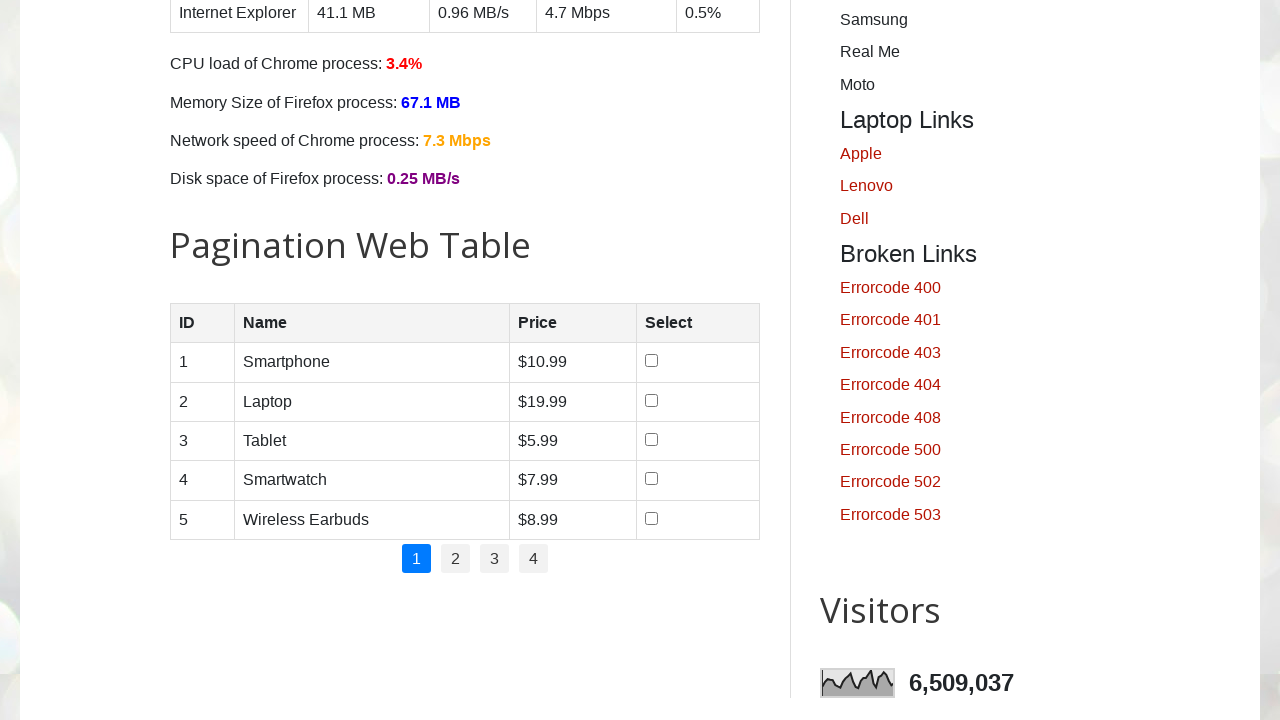